Tests scrolling functionality and web table interaction by scrolling the page and a table element, then verifying table content is accessible

Starting URL: https://rahulshettyacademy.com/AutomationPractice/

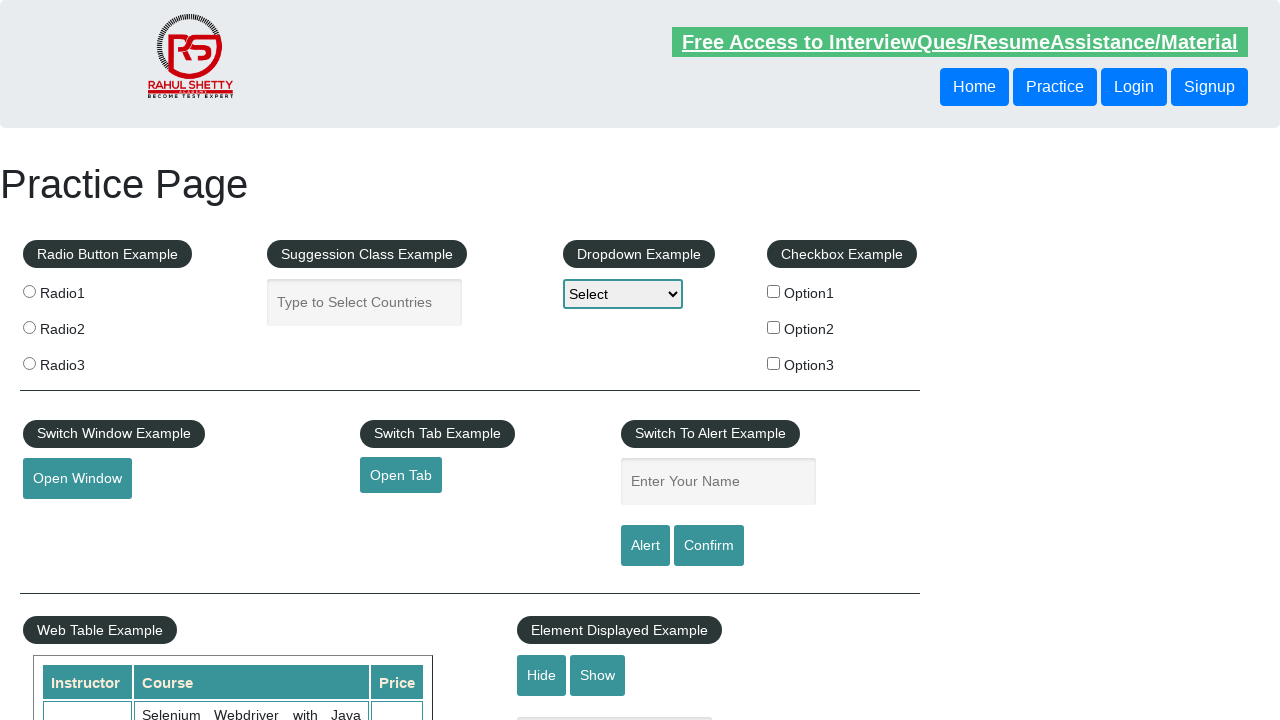

Scrolled page down by 500 pixels
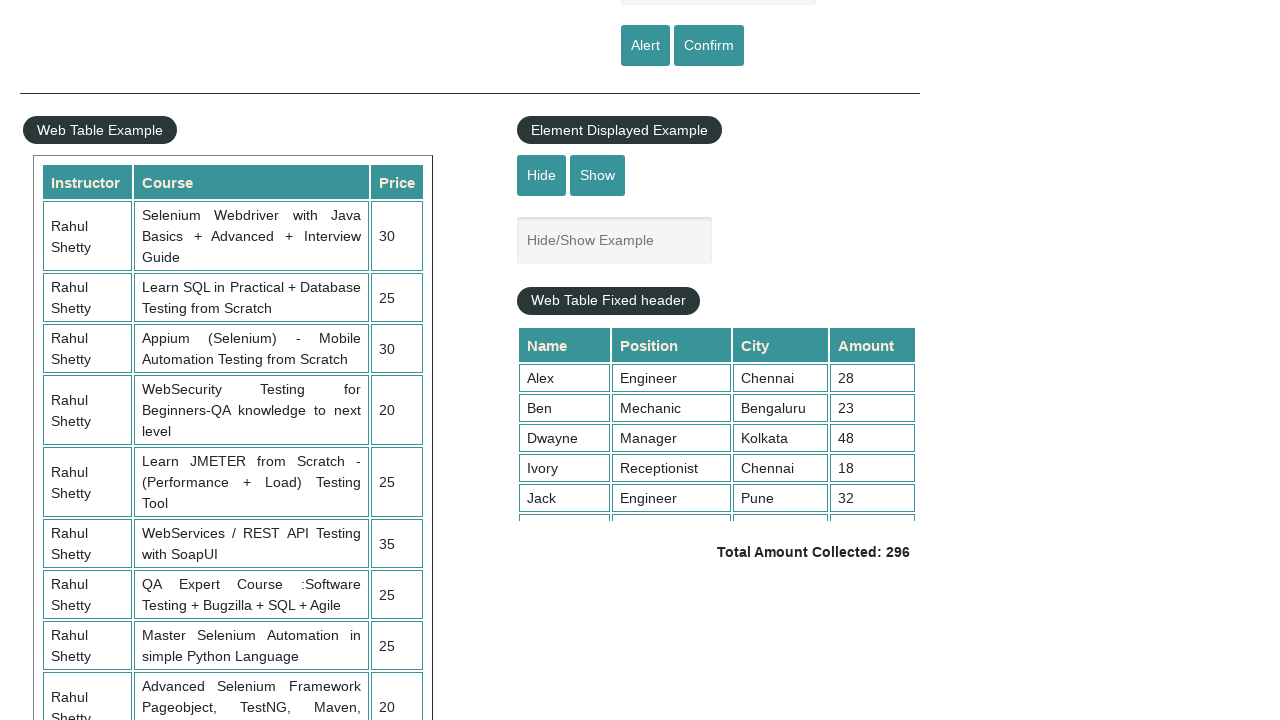

Waited 3 seconds for scroll to complete
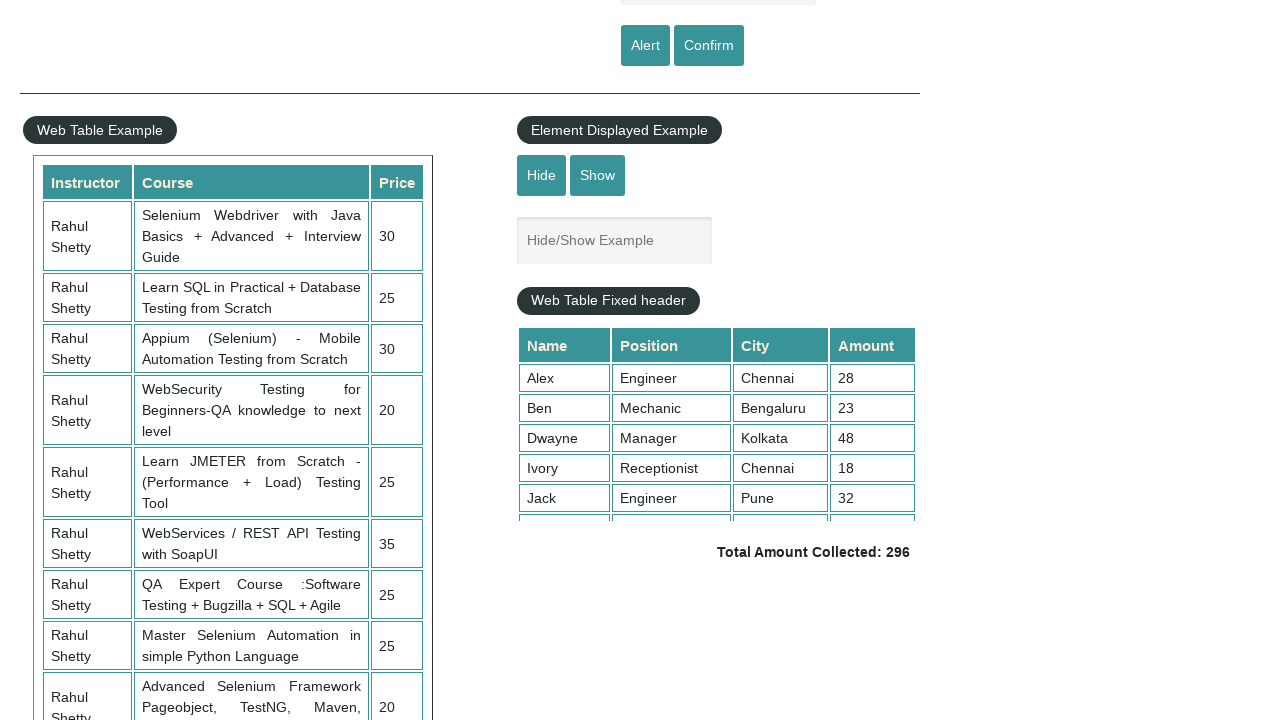

Scrolled table element to 5000 pixels vertically
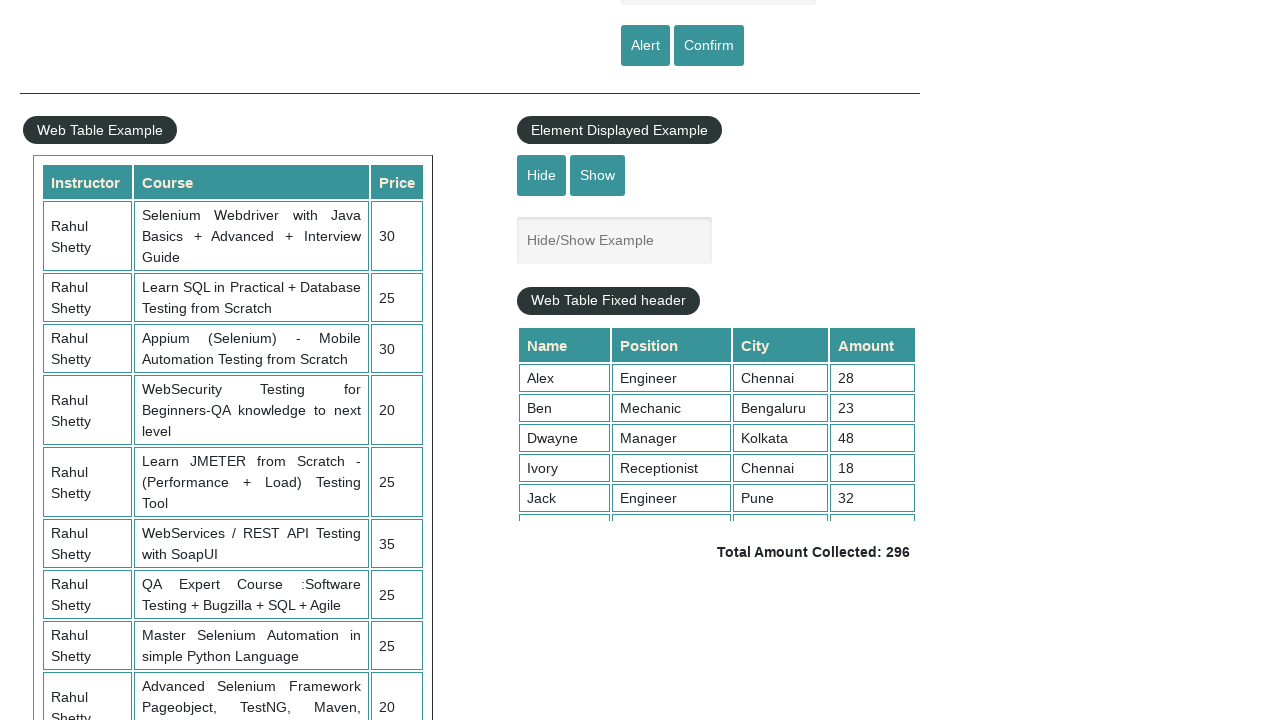

Verified table rows are present
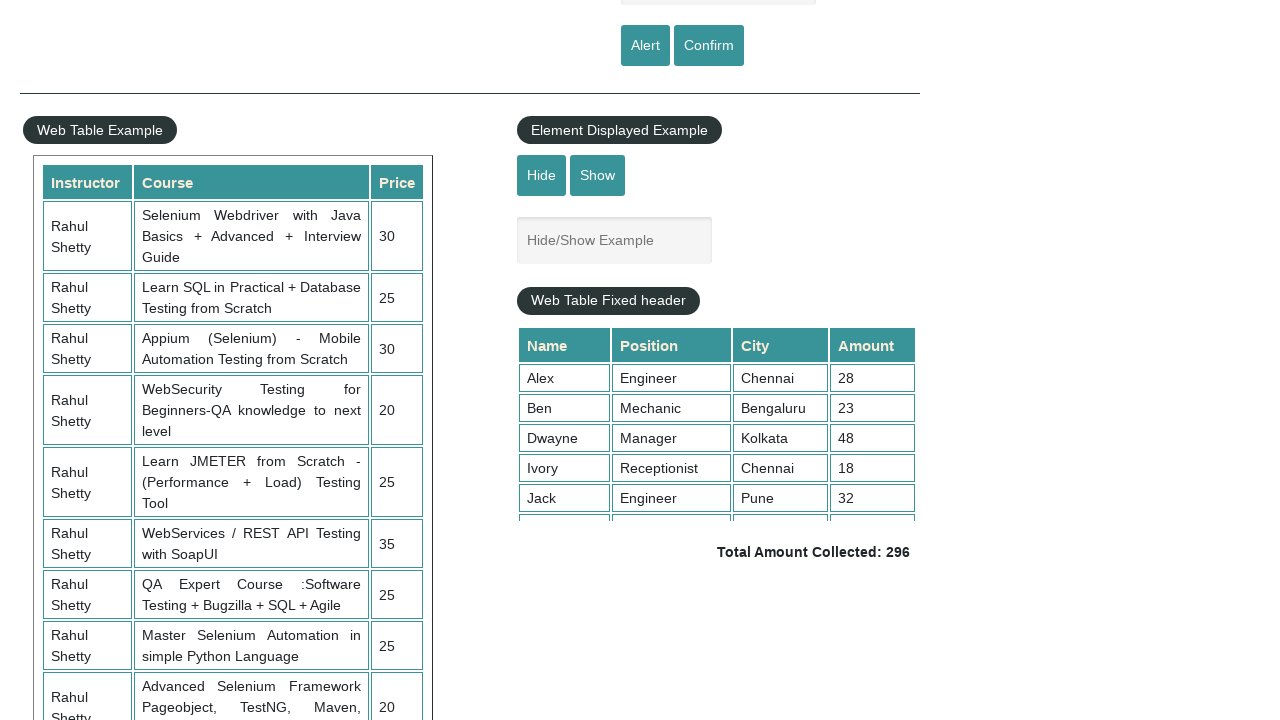

Verified table headers are present
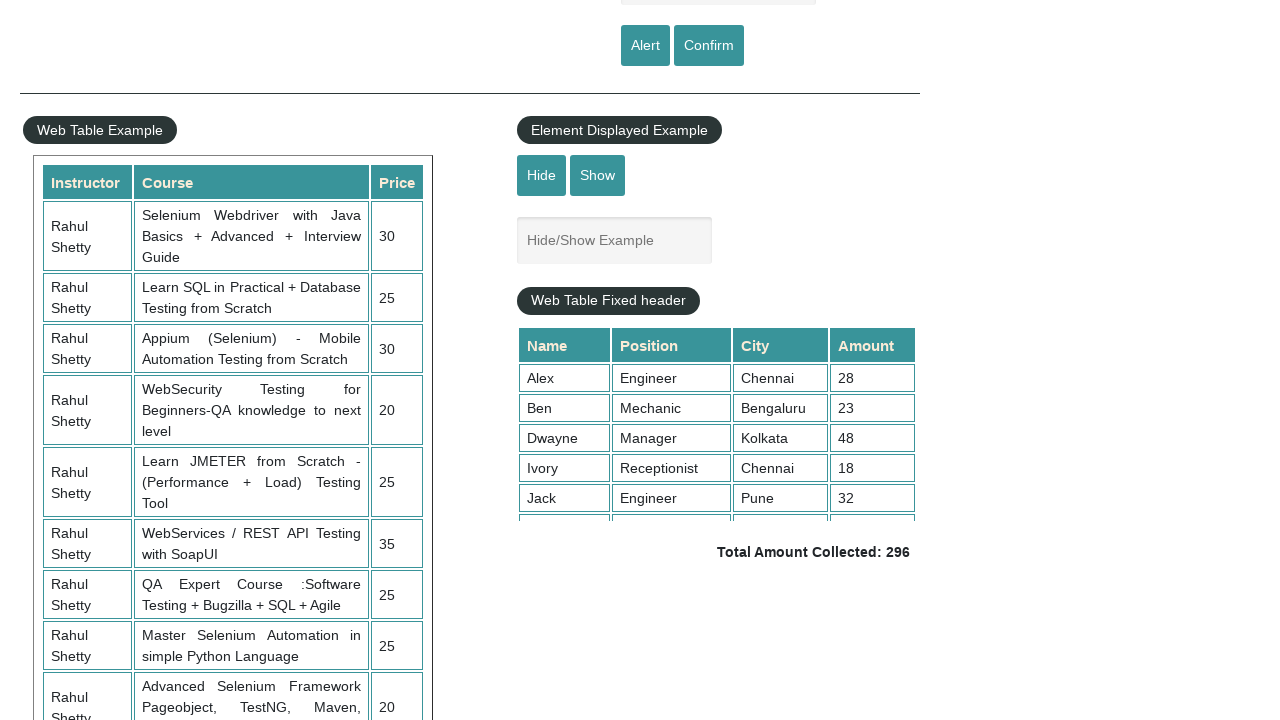

Verified table data cells are present and accessible
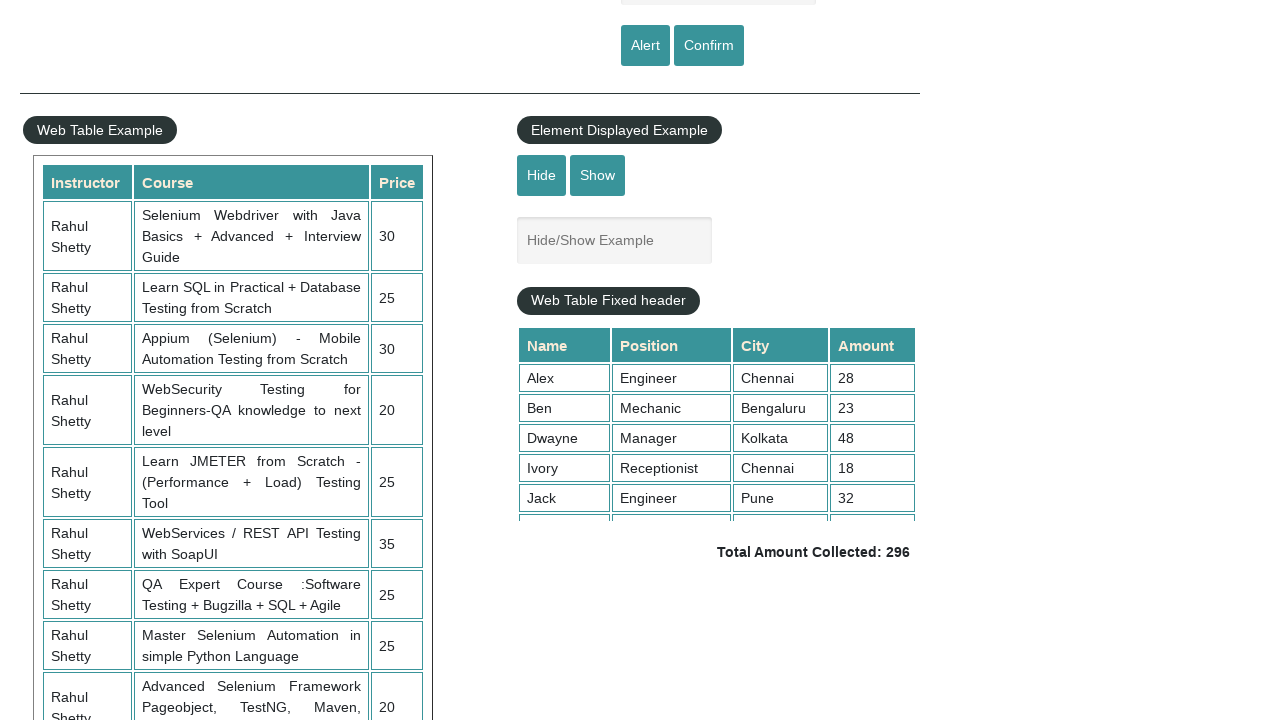

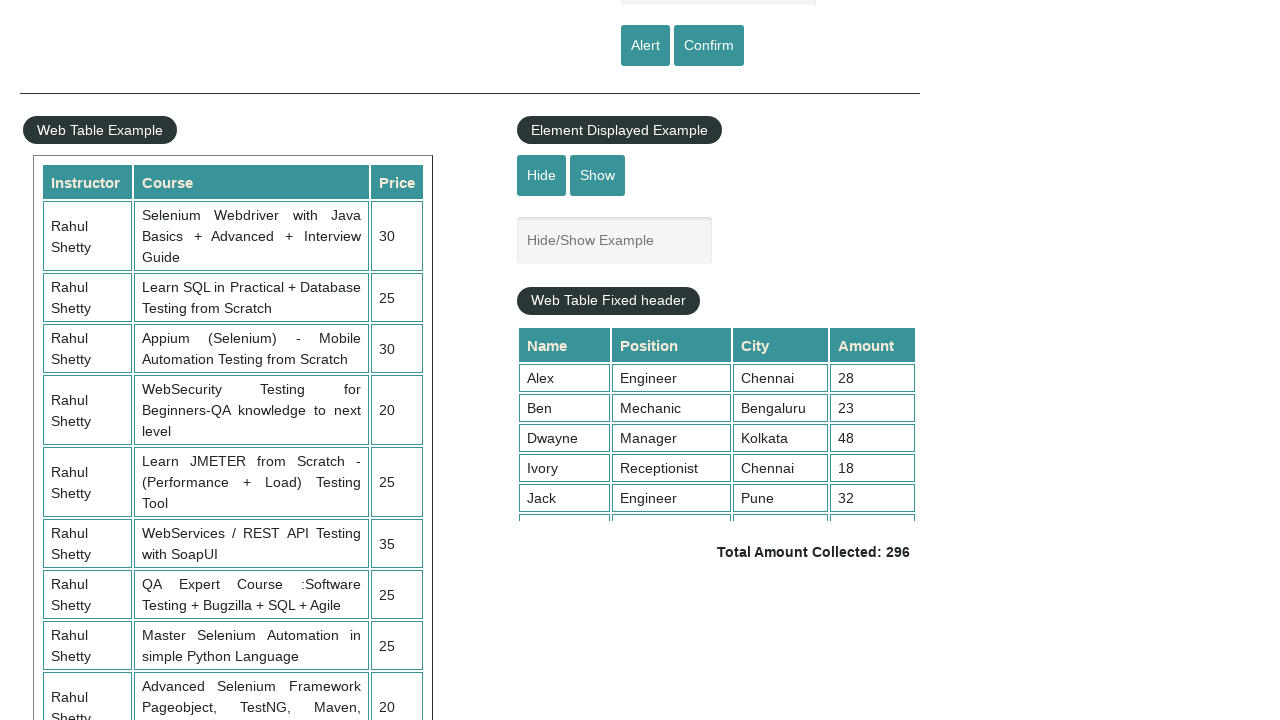